Tests that the NFM (National Forum of Music) website loads correctly by navigating to the page and verifying the URL

Starting URL: https://www.nfm.wroclaw.pl/

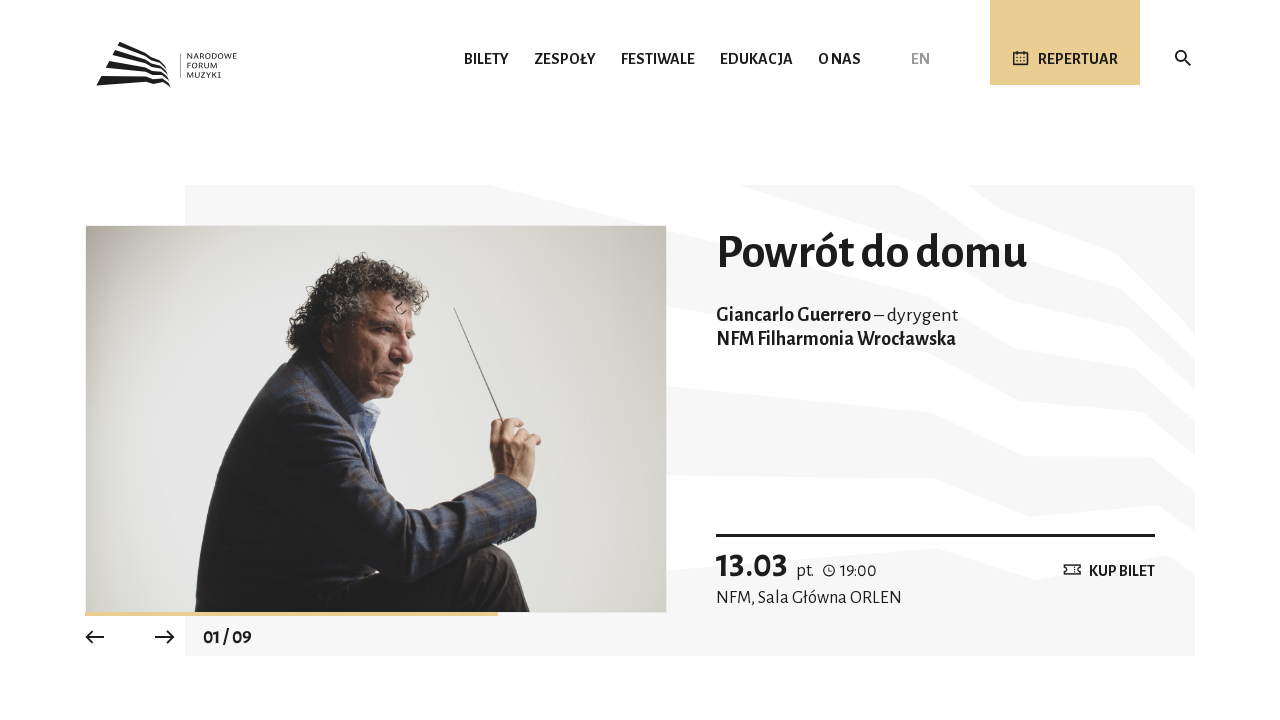

Waited for page to load (domcontentloaded state)
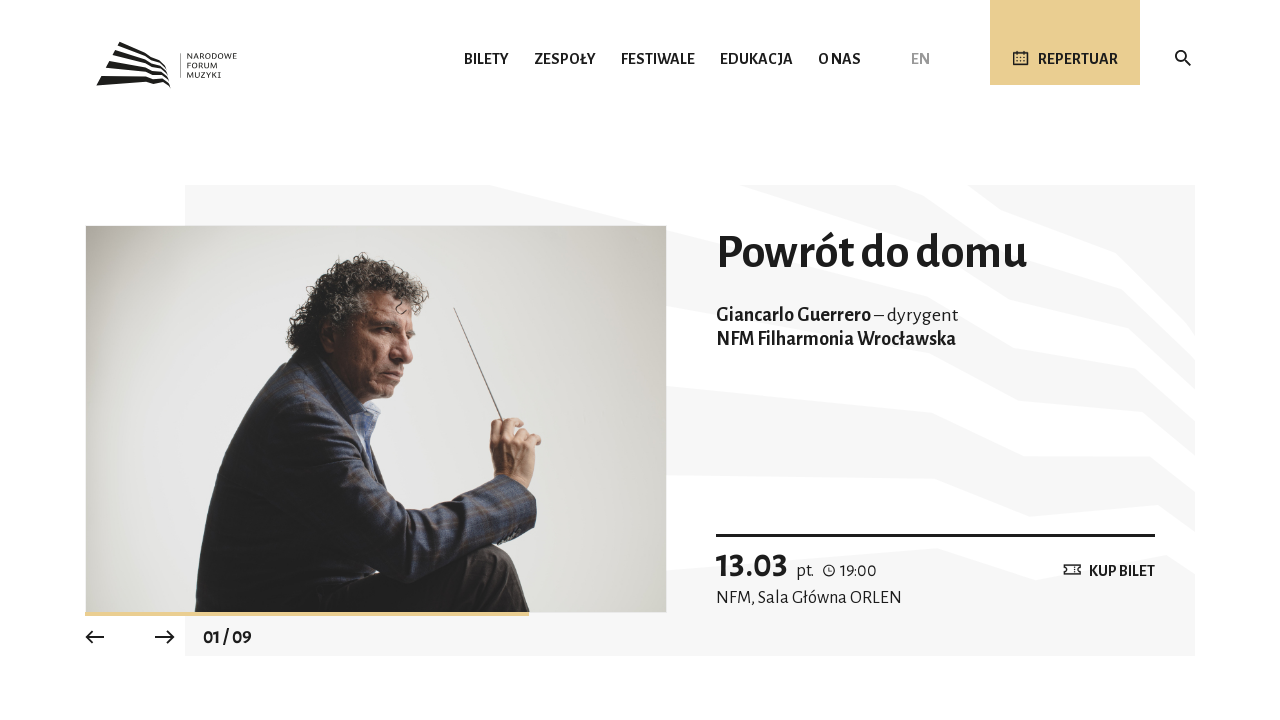

Retrieved current URL: https://www.nfm.wroclaw.pl/
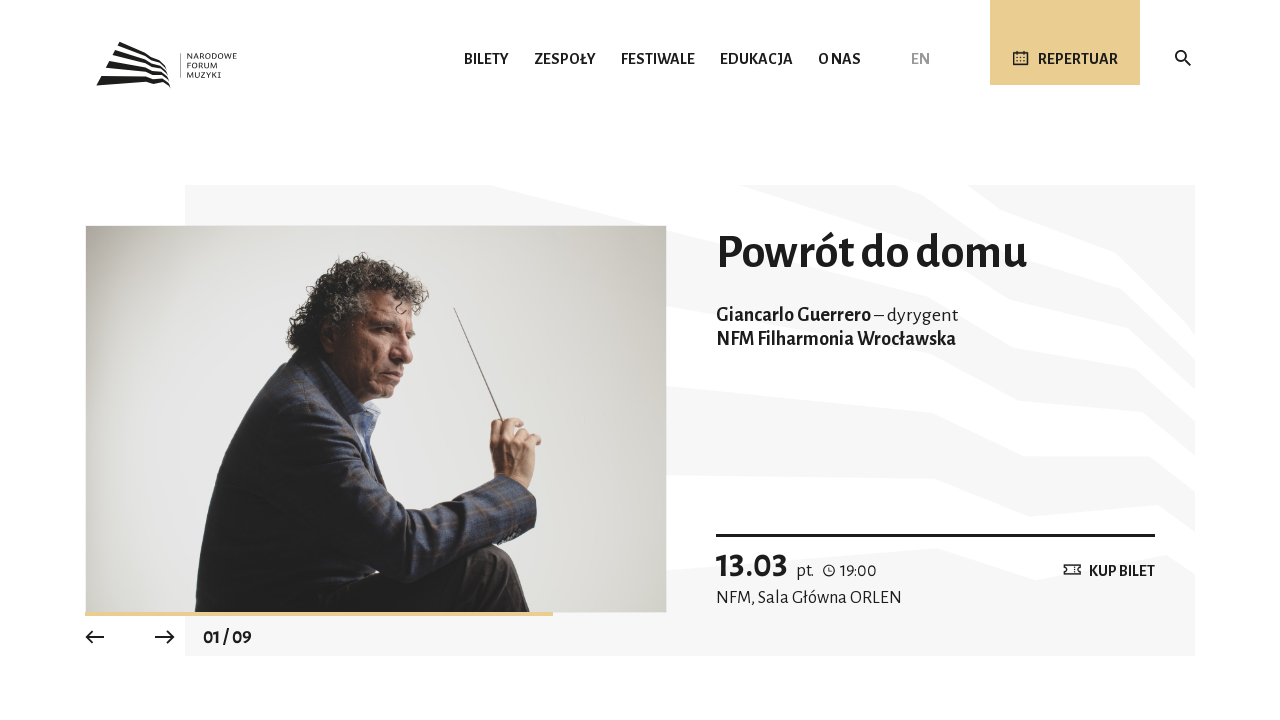

Verified that current URL contains 'nfm.wroclaw.pl'
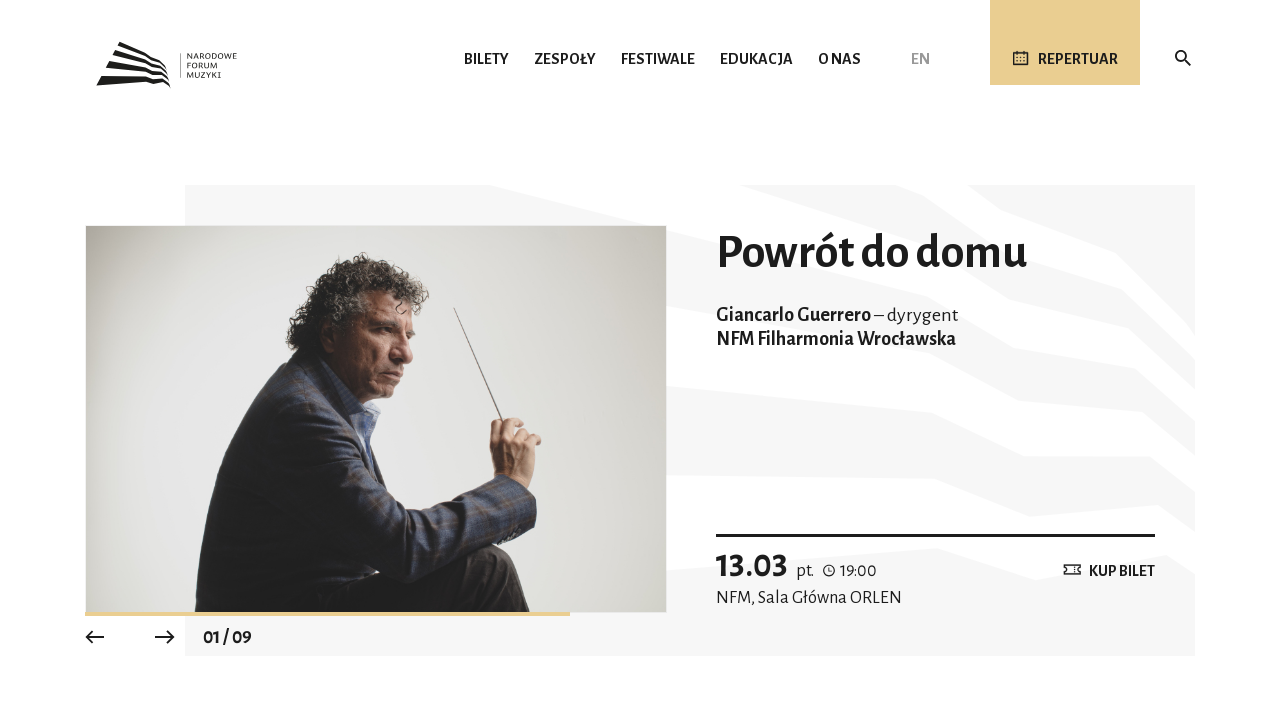

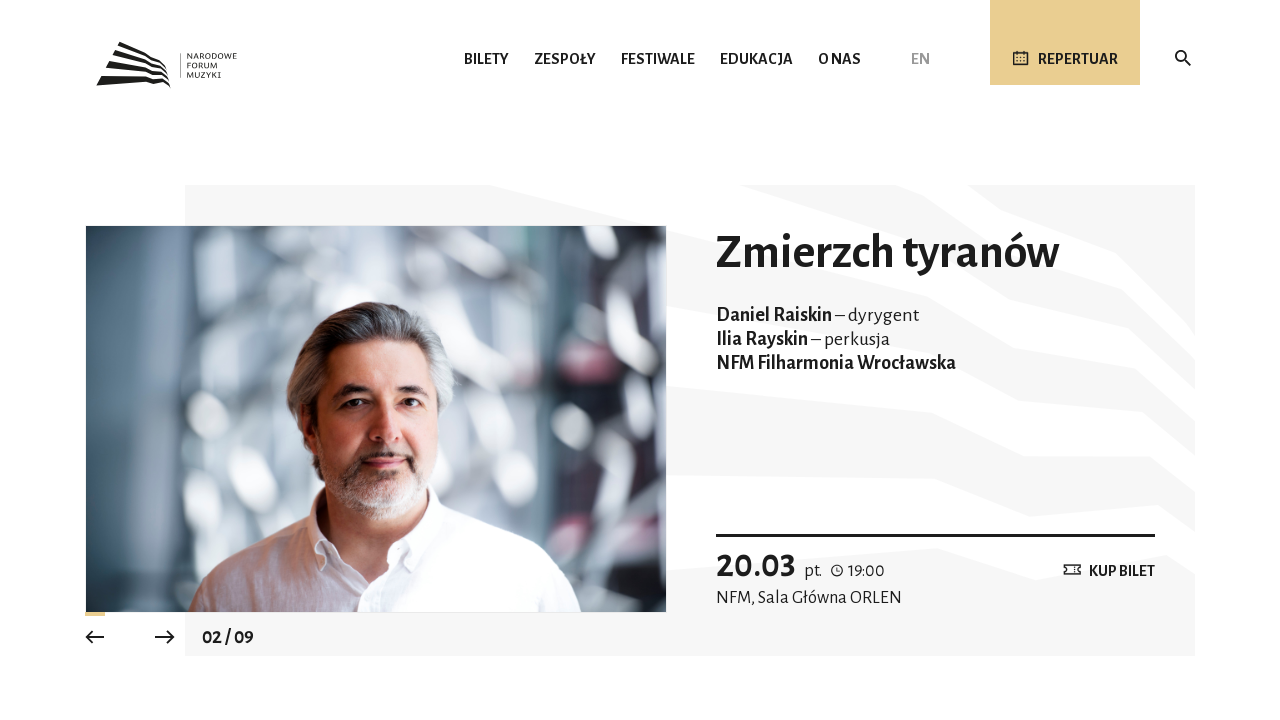